Tests JavaScript prompt functionality in W3Schools try-it editor by clicking a button, handling the prompt alert, and verifying the resulting text

Starting URL: https://www.w3schools.com/js/tryit.asp?filename=tryjs_prompt

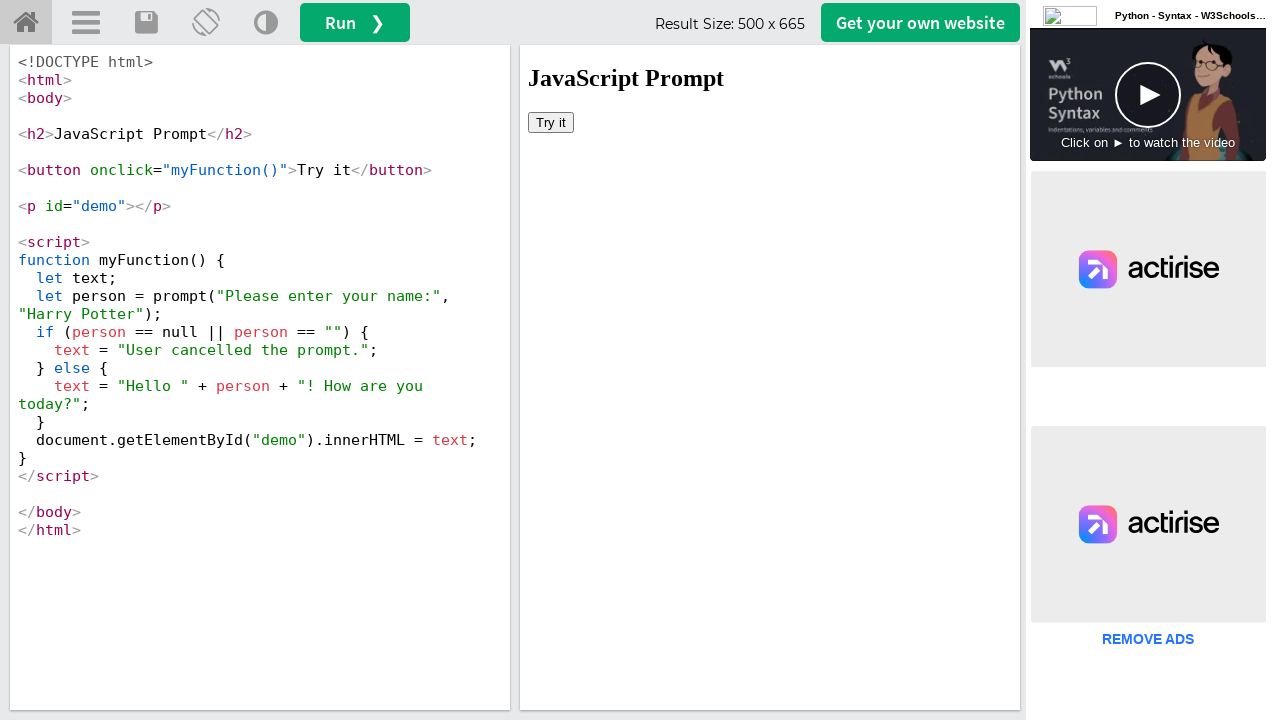

Located the iframeResult iframe
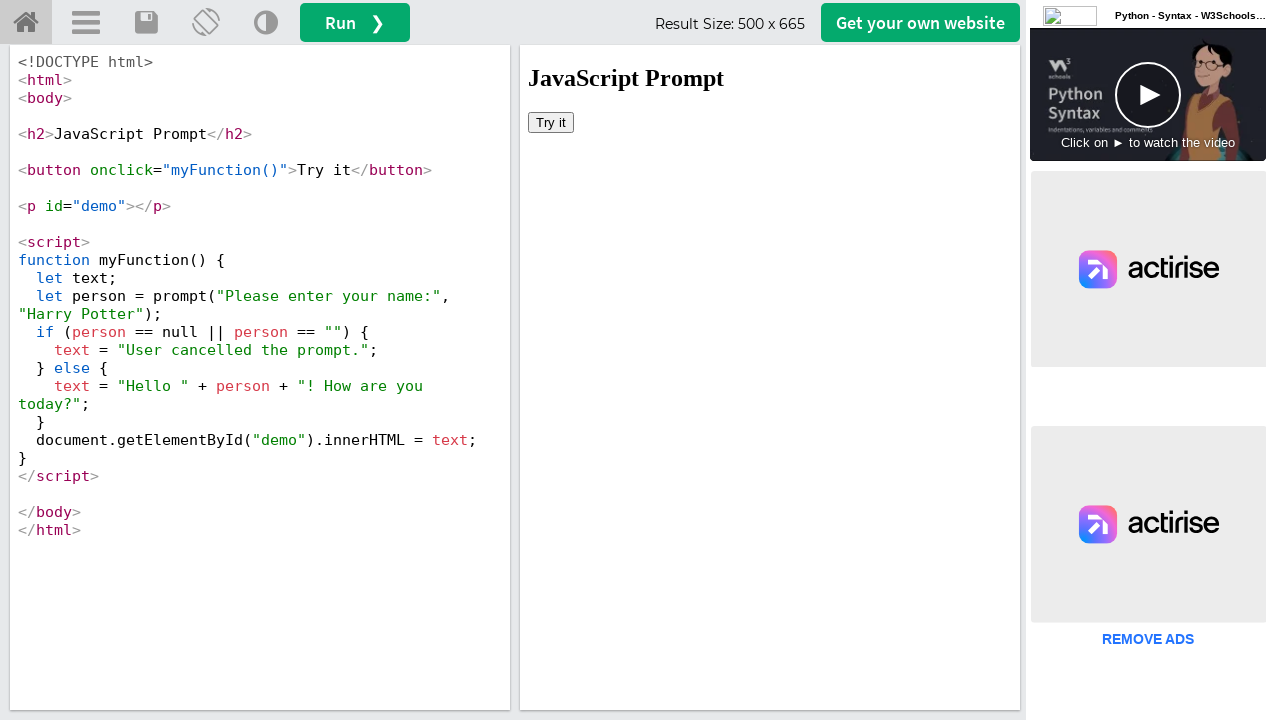

Clicked the 'Try it' button to trigger JavaScript prompt at (551, 122) on iframe#iframeResult >> nth=0 >> internal:control=enter-frame >> button:has-text(
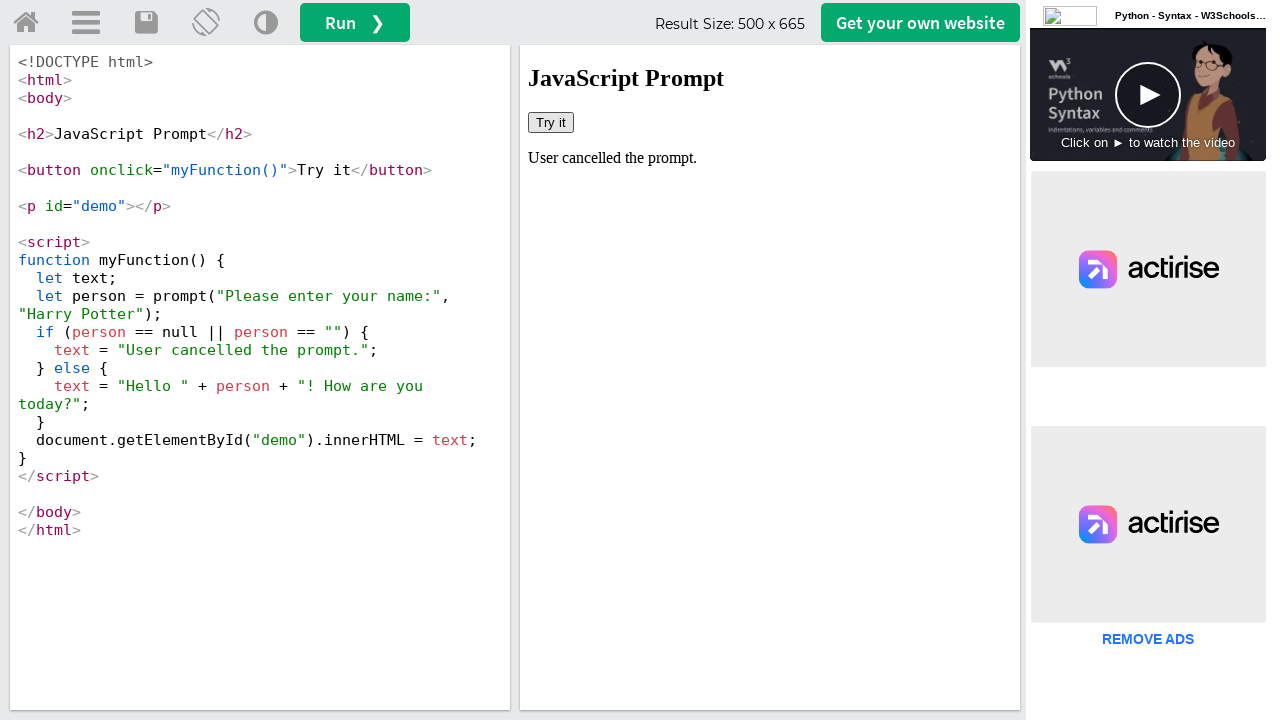

Set up dialog handler to accept prompt with 'John Doe'
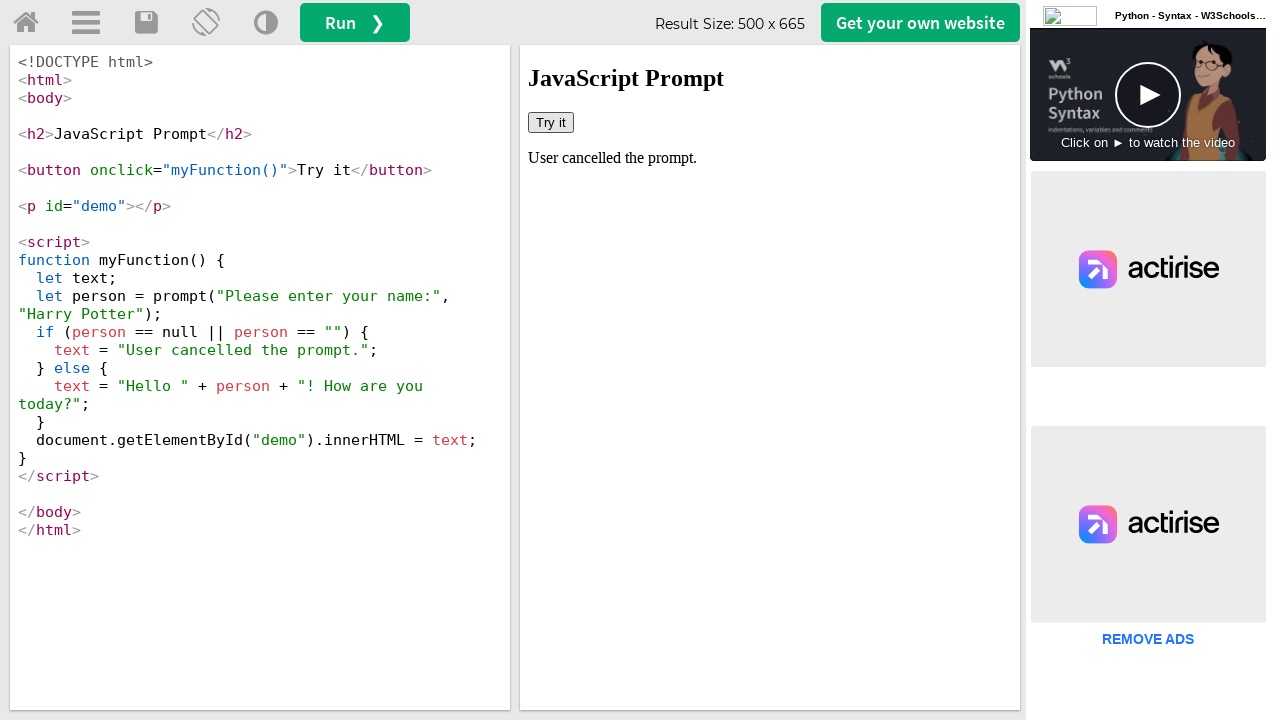

Verified result text appeared in #demo element
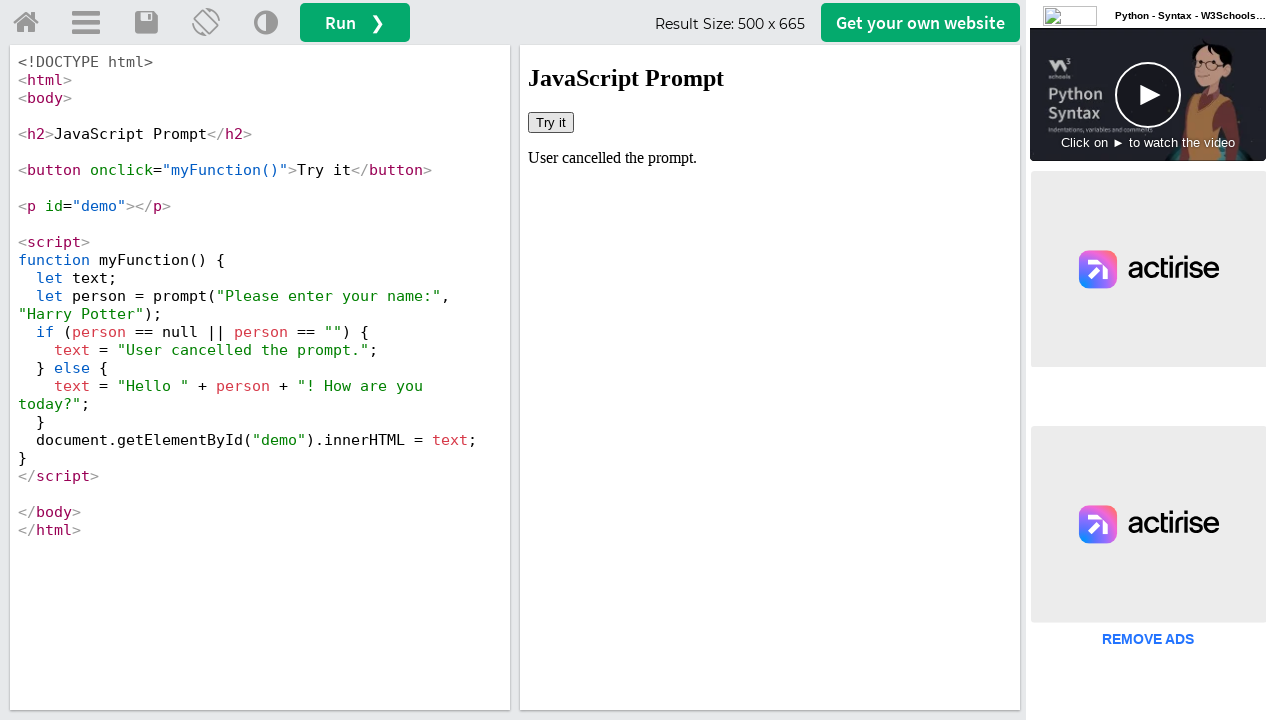

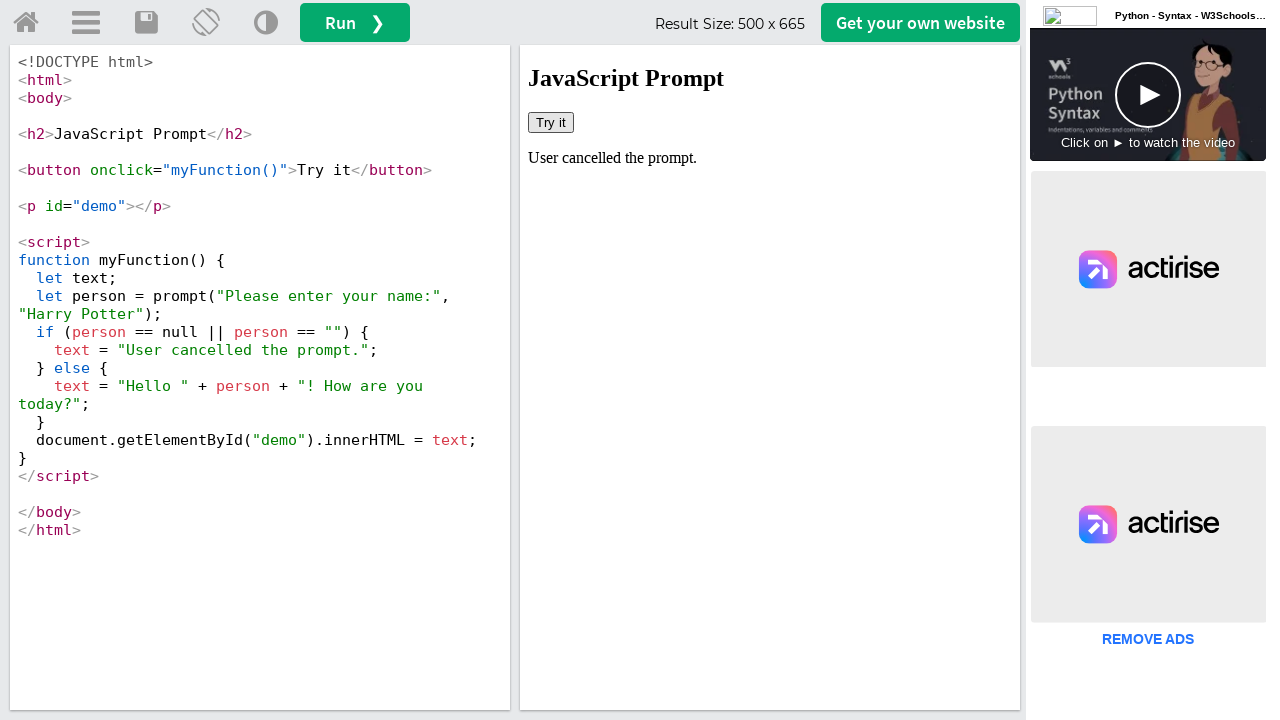